Tests checkbox functionality on a practice automation page by clicking all checkboxes and verifying each one becomes selected.

Starting URL: https://rahulshettyacademy.com/AutomationPractice/

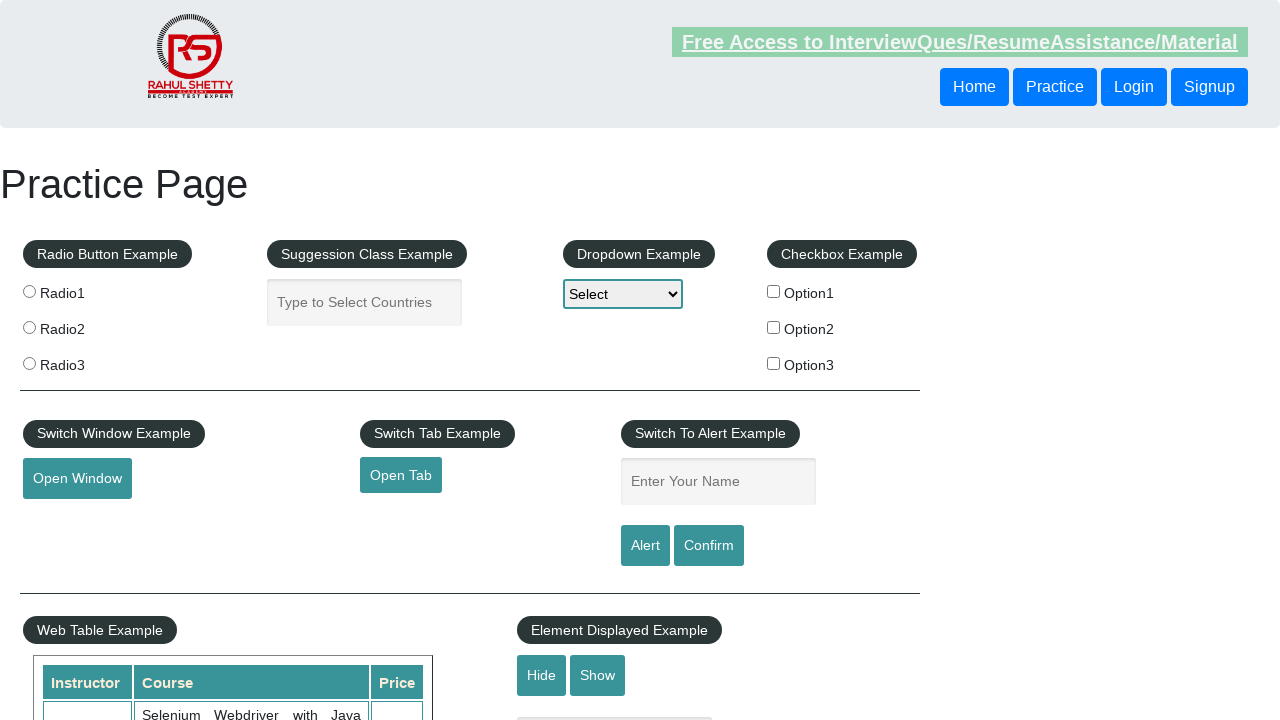

Navigated to practice automation page
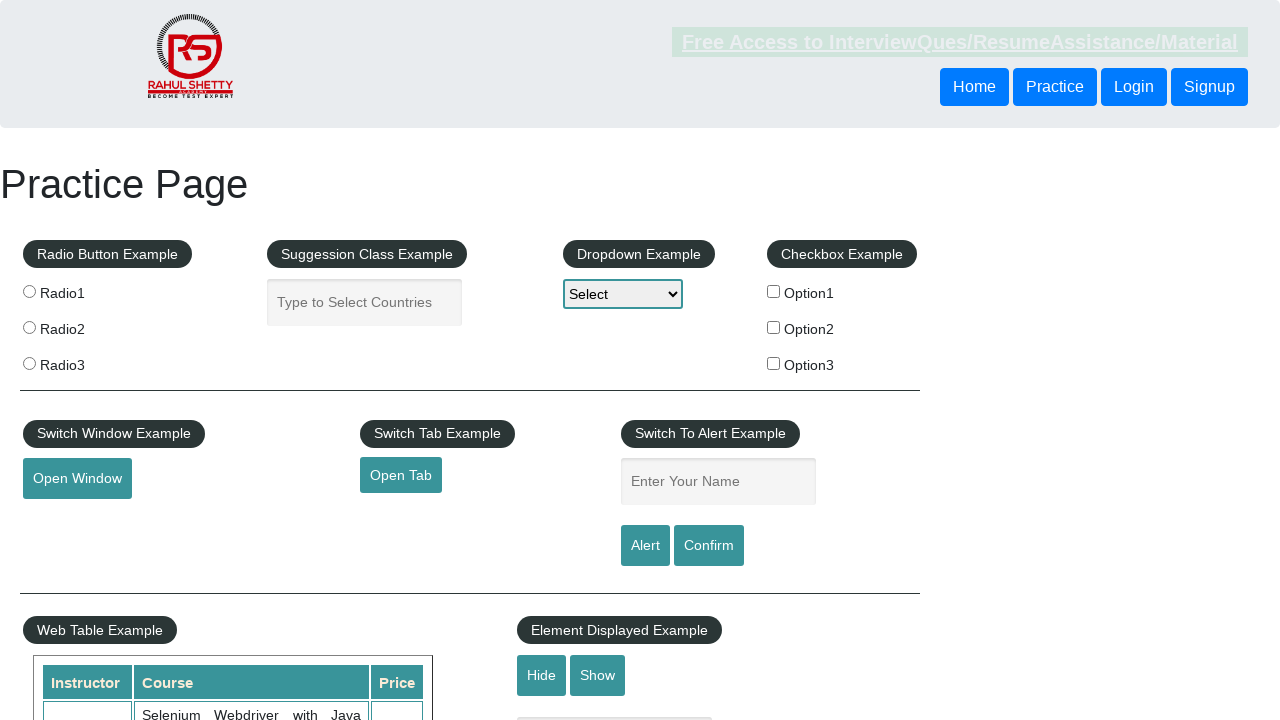

Checkboxes loaded on the page
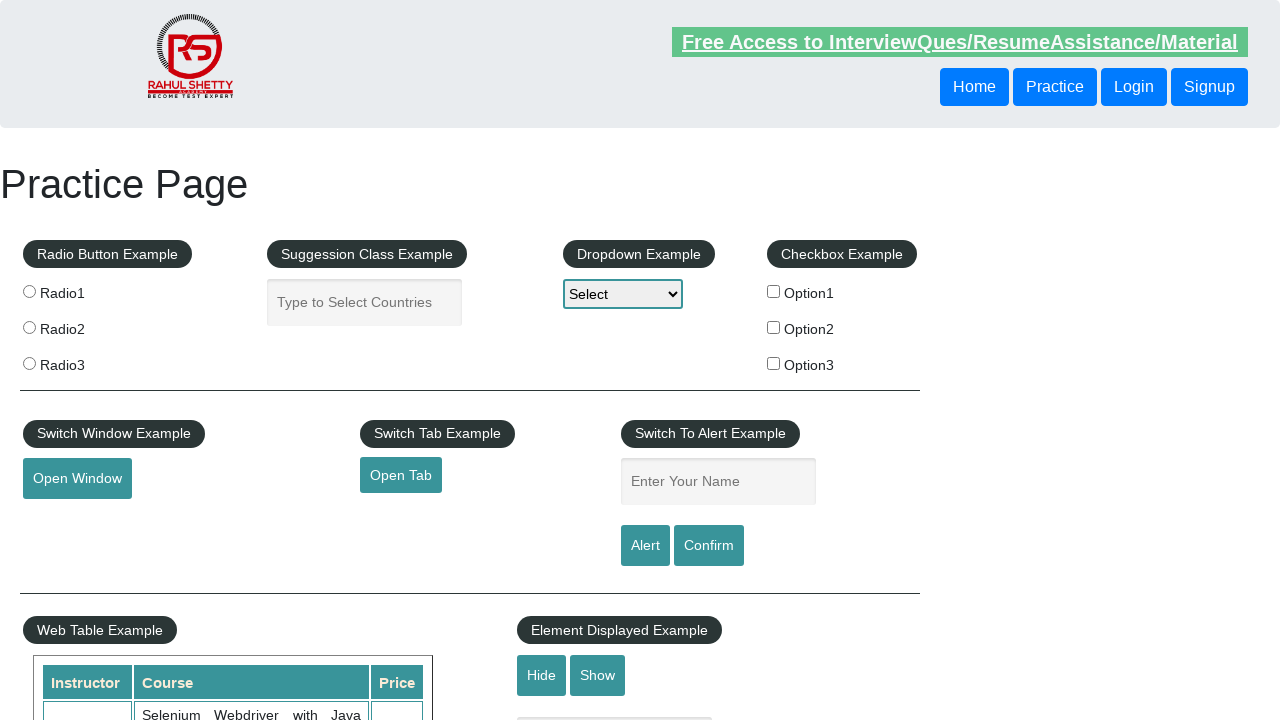

Located all checkboxes on the page
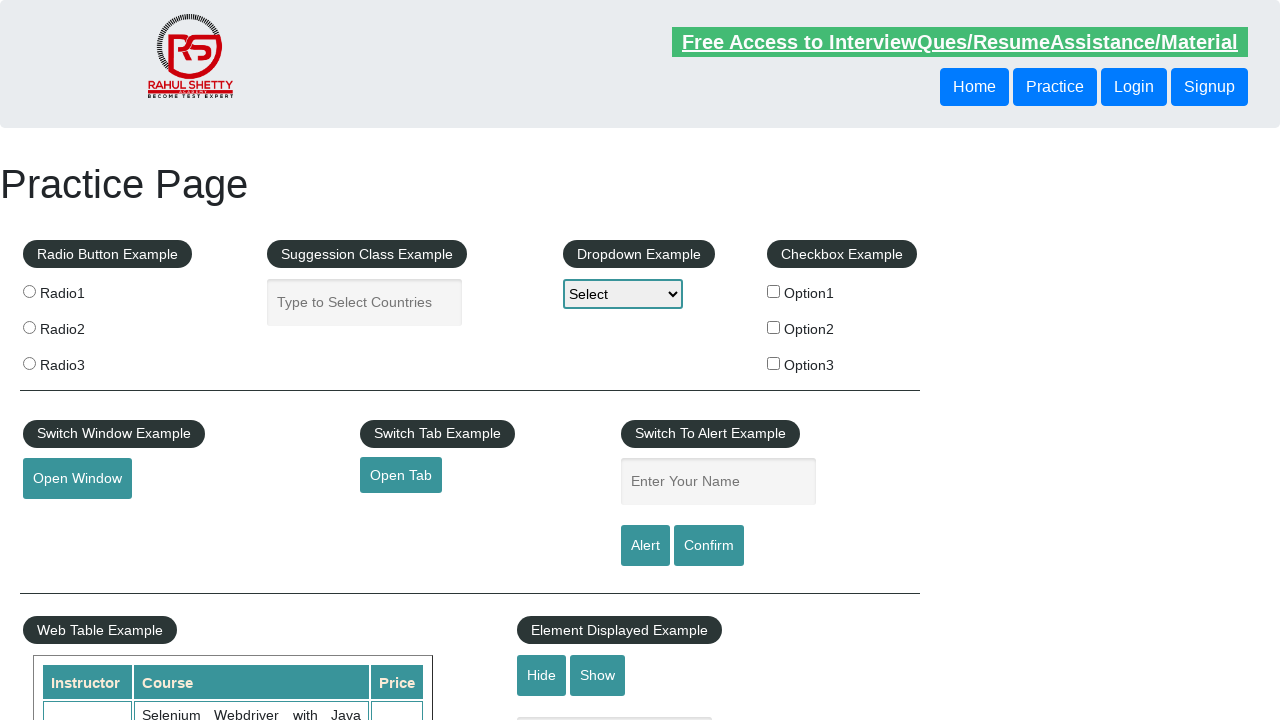

Found 3 checkboxes on the page
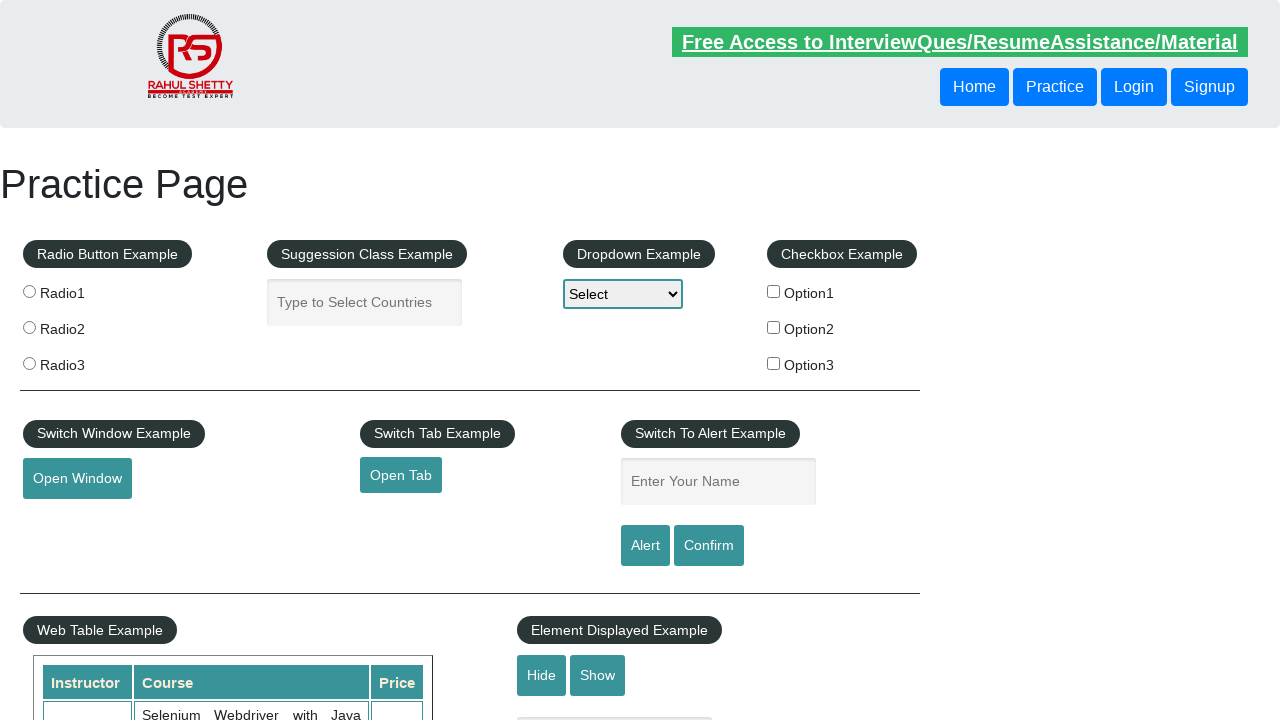

Clicked checkbox 0 at (774, 291) on input[type='checkbox'] >> nth=0
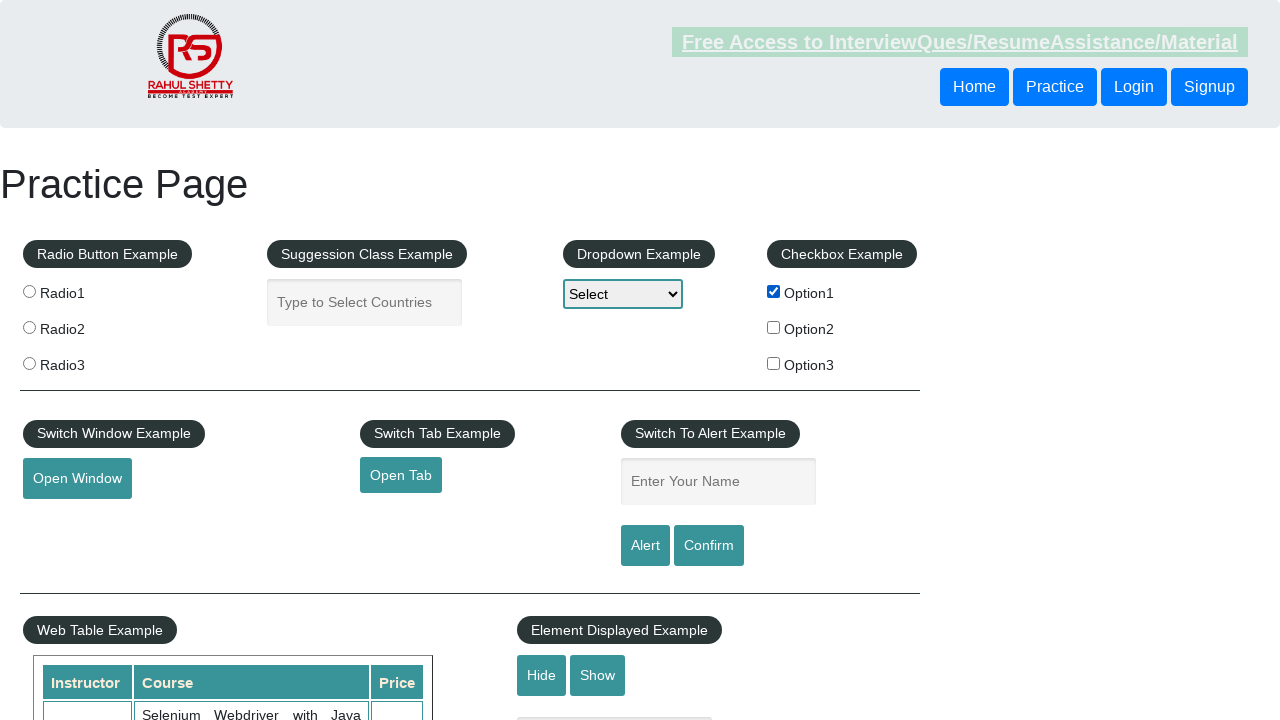

Verified checkbox 0 is now selected
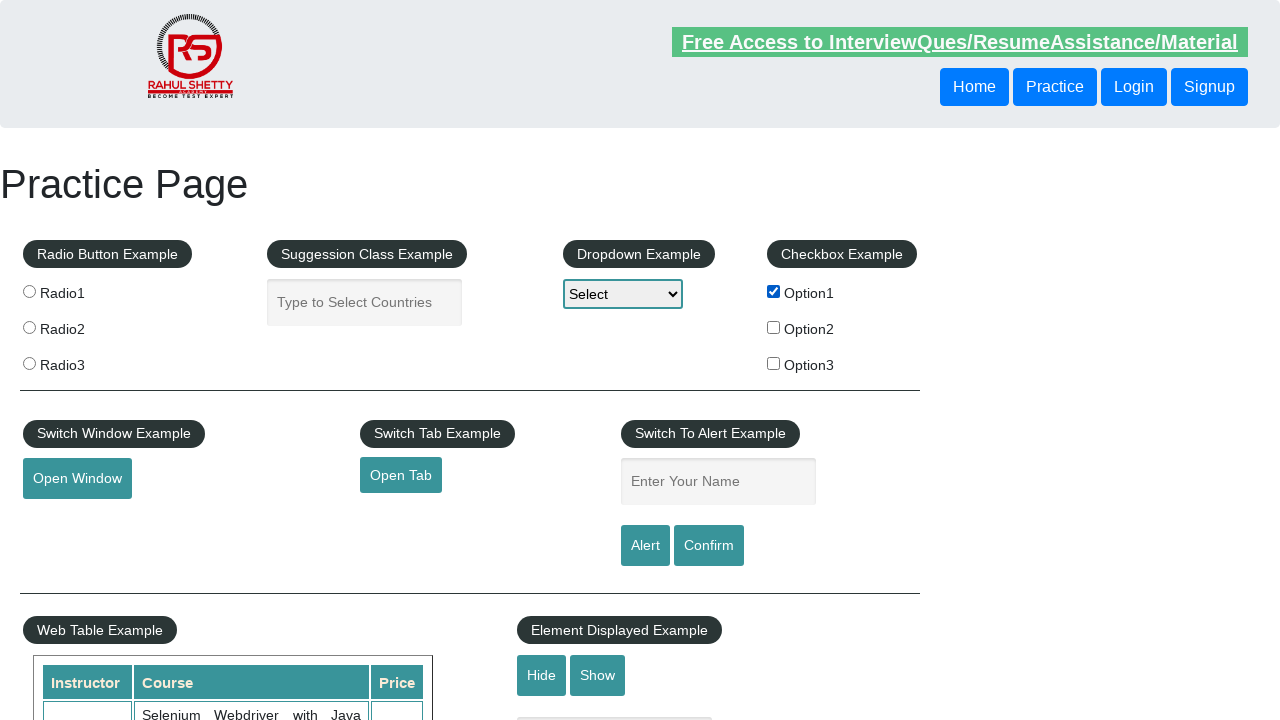

Clicked checkbox 1 at (774, 327) on input[type='checkbox'] >> nth=1
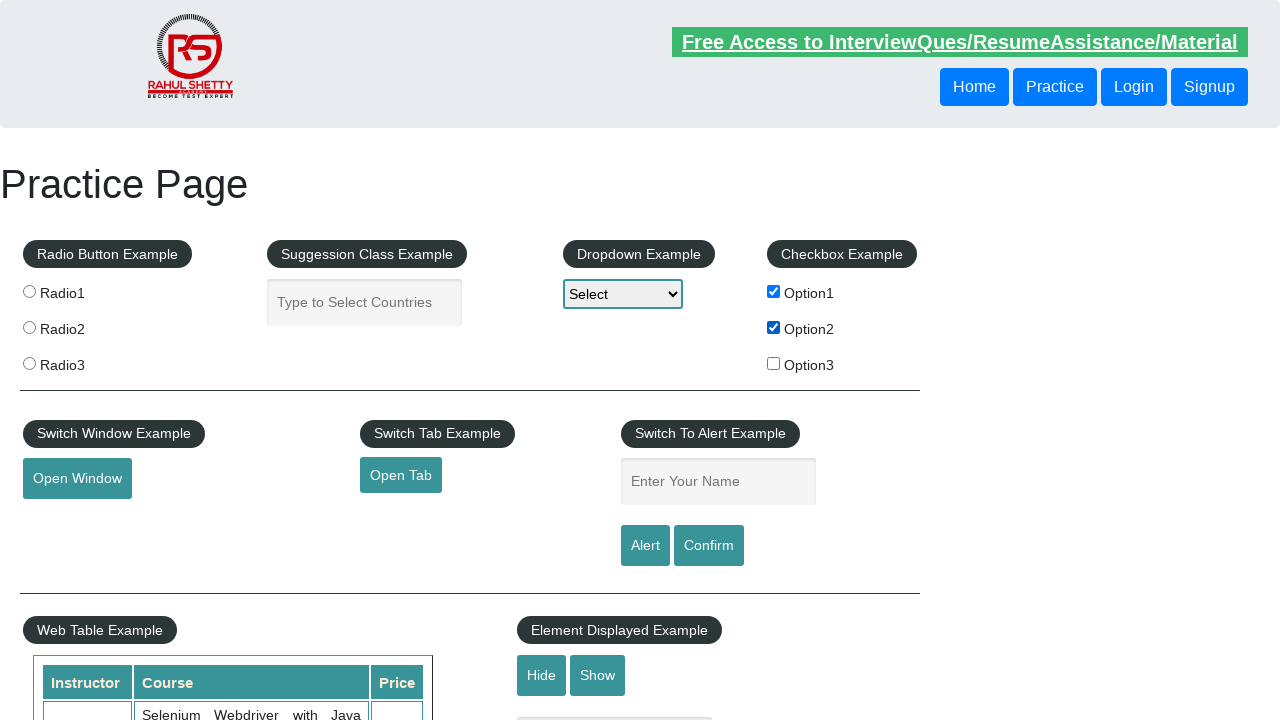

Verified checkbox 1 is now selected
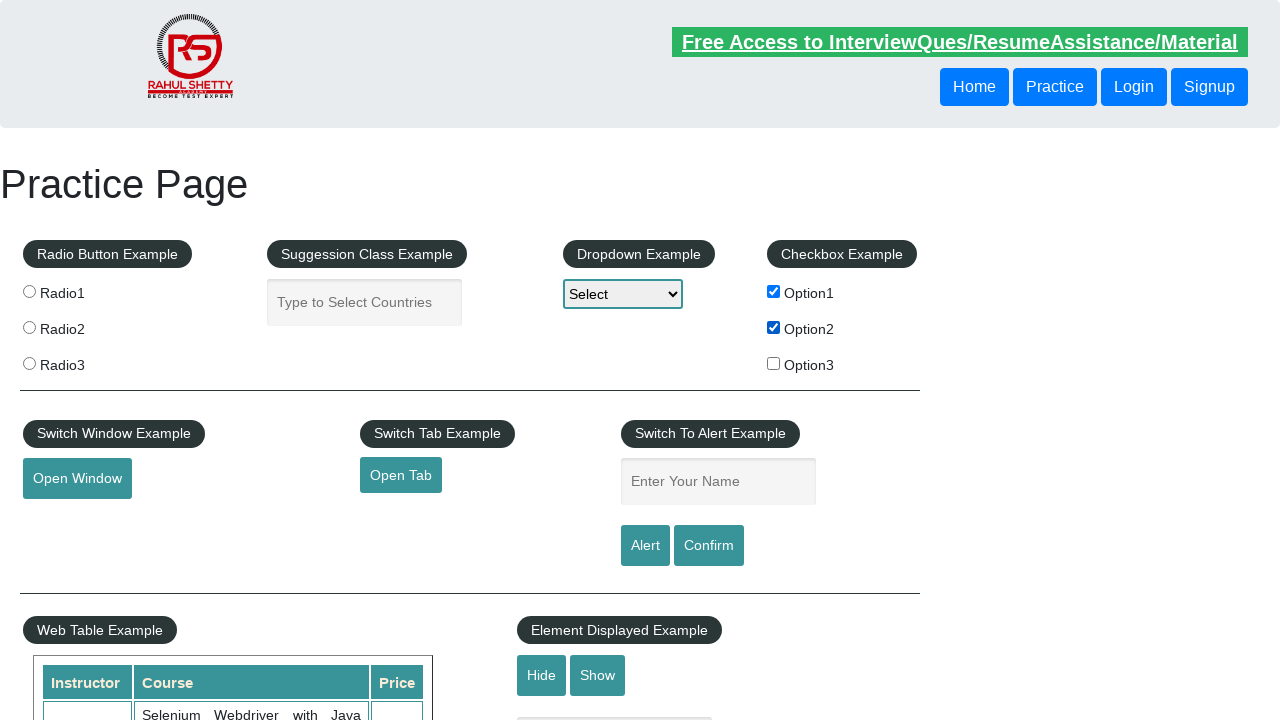

Clicked checkbox 2 at (774, 363) on input[type='checkbox'] >> nth=2
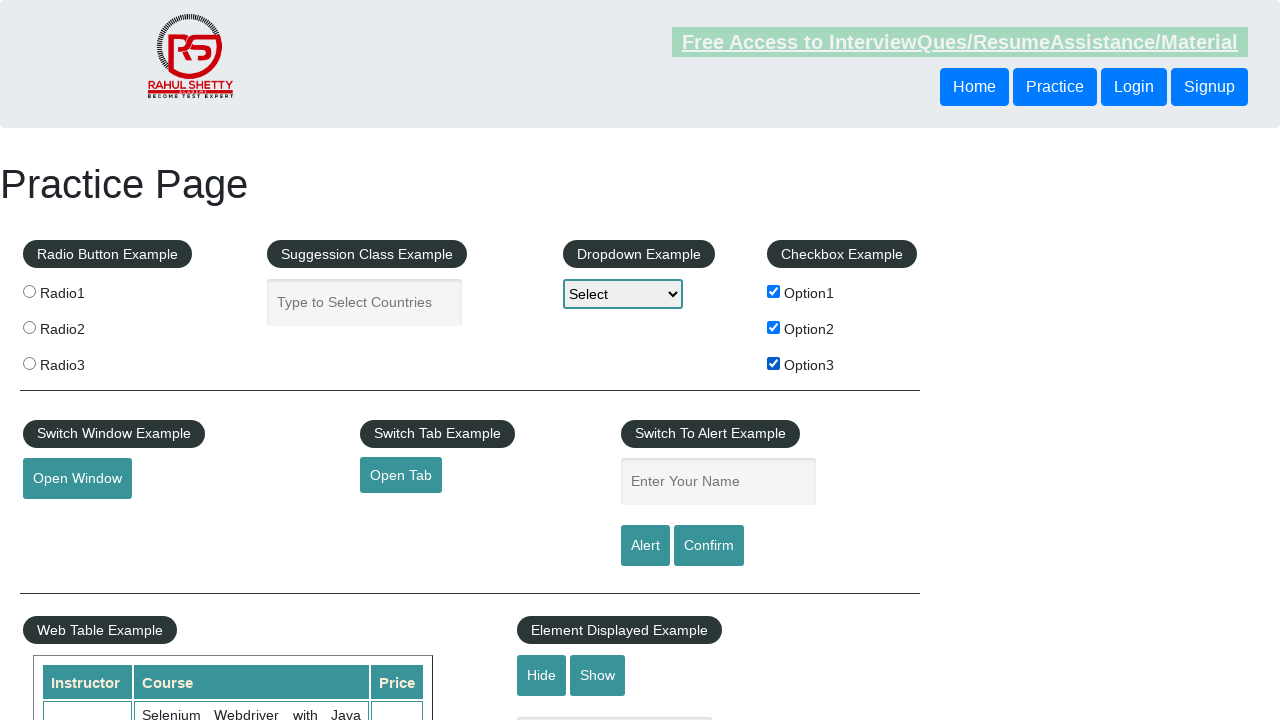

Verified checkbox 2 is now selected
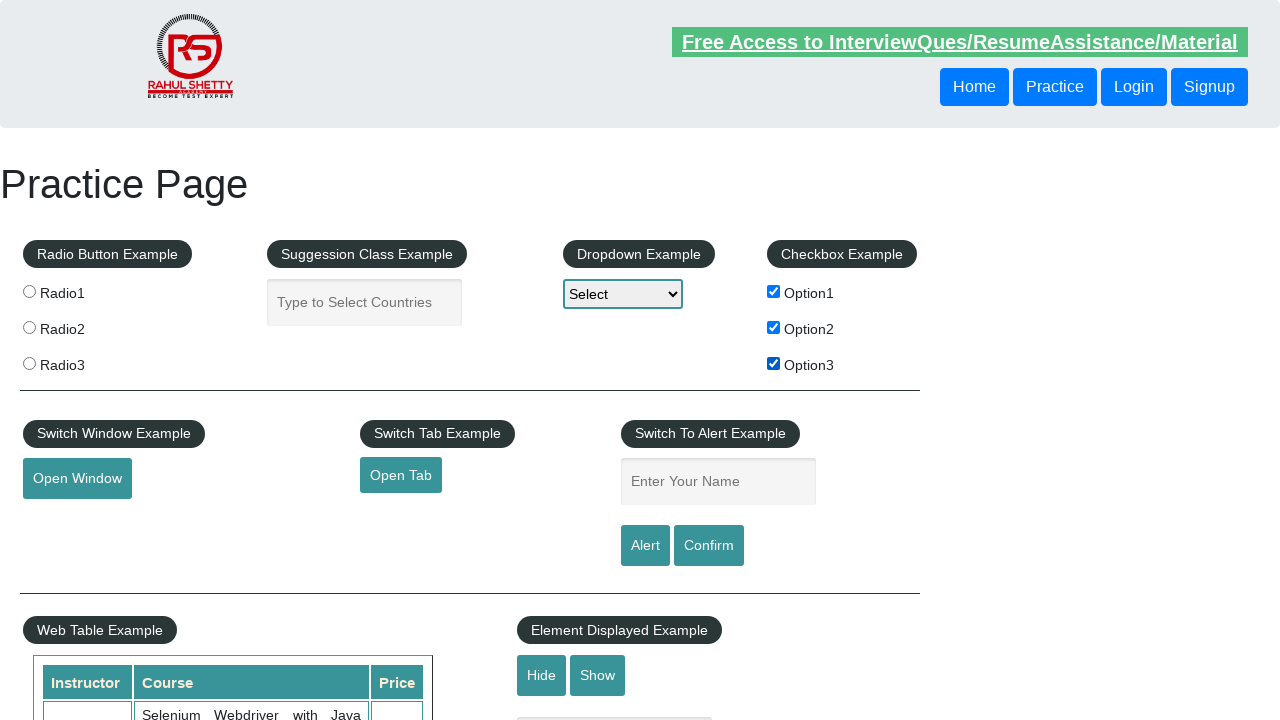

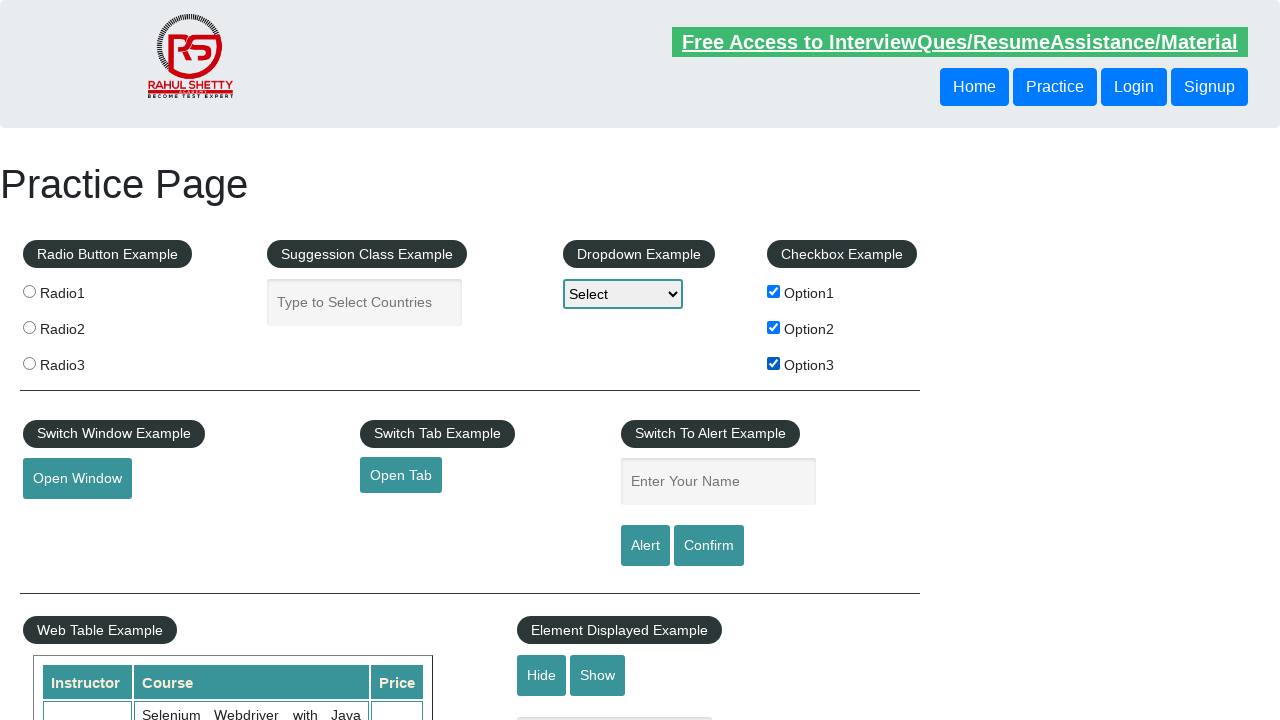